Tests keyboard key press functionality by pressing the Escape key

Starting URL: https://the-internet.herokuapp.com/key_presses

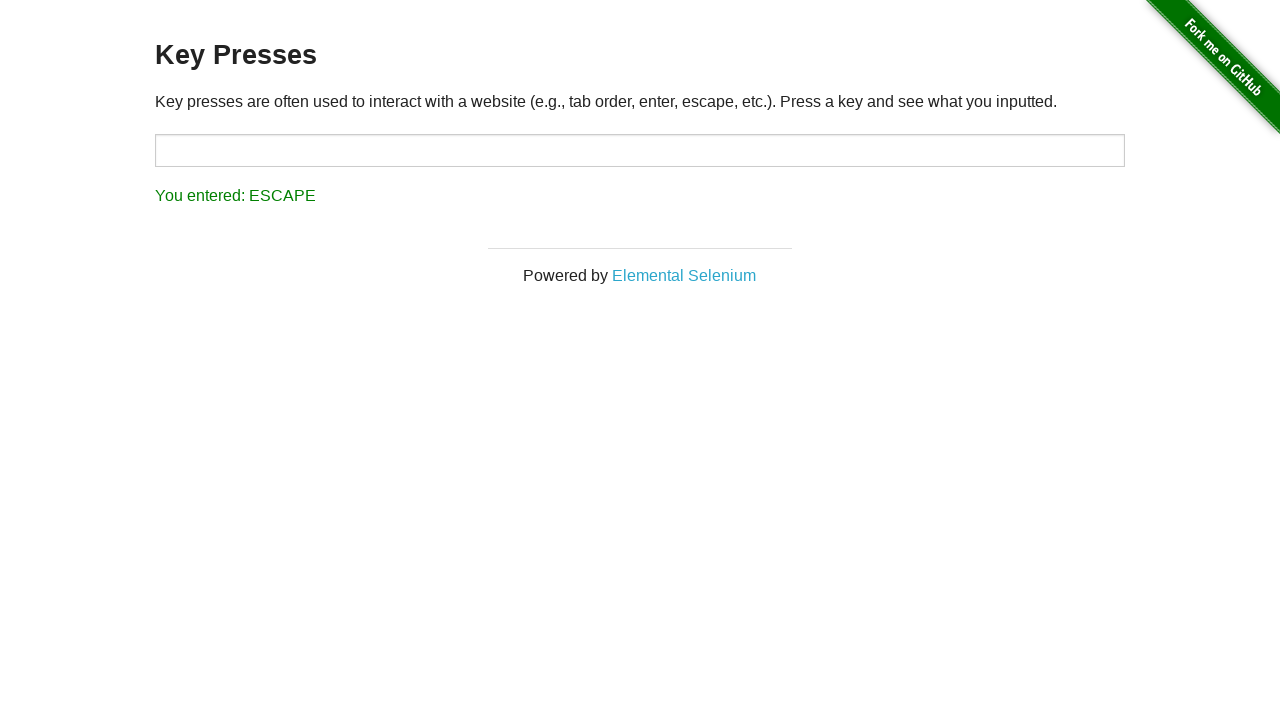

Navigated to key presses test page
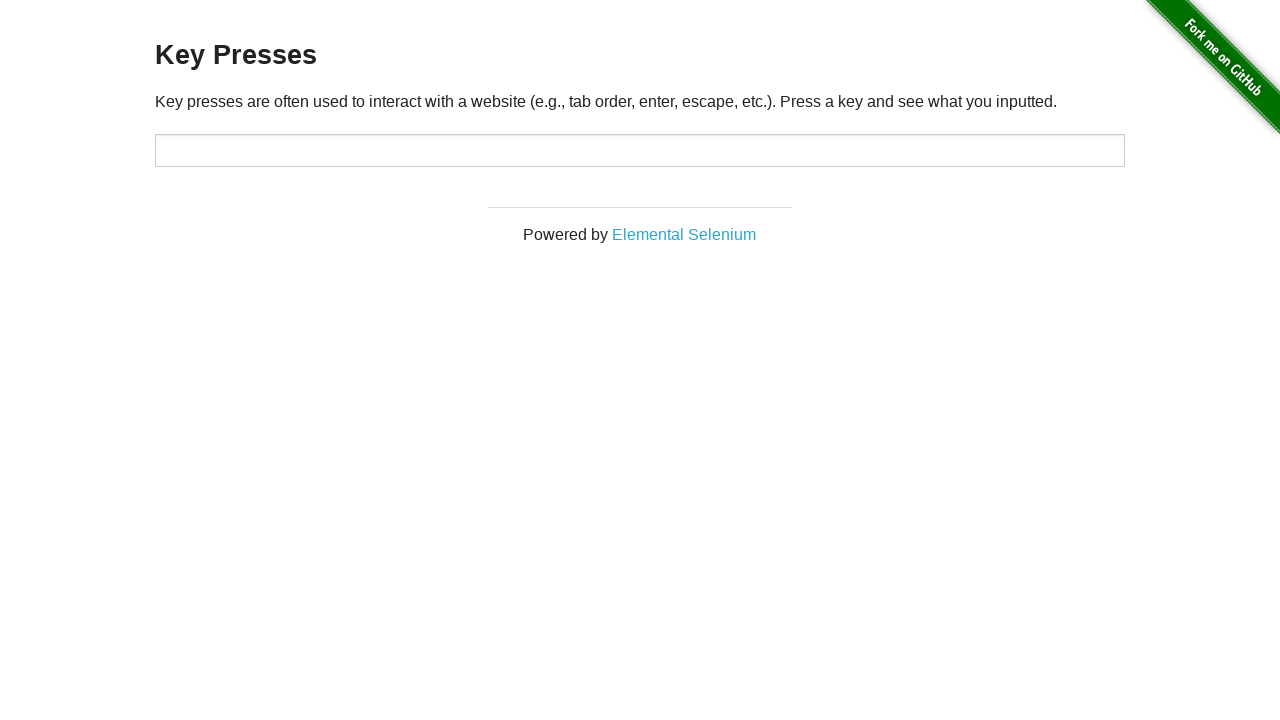

Pressed Escape key
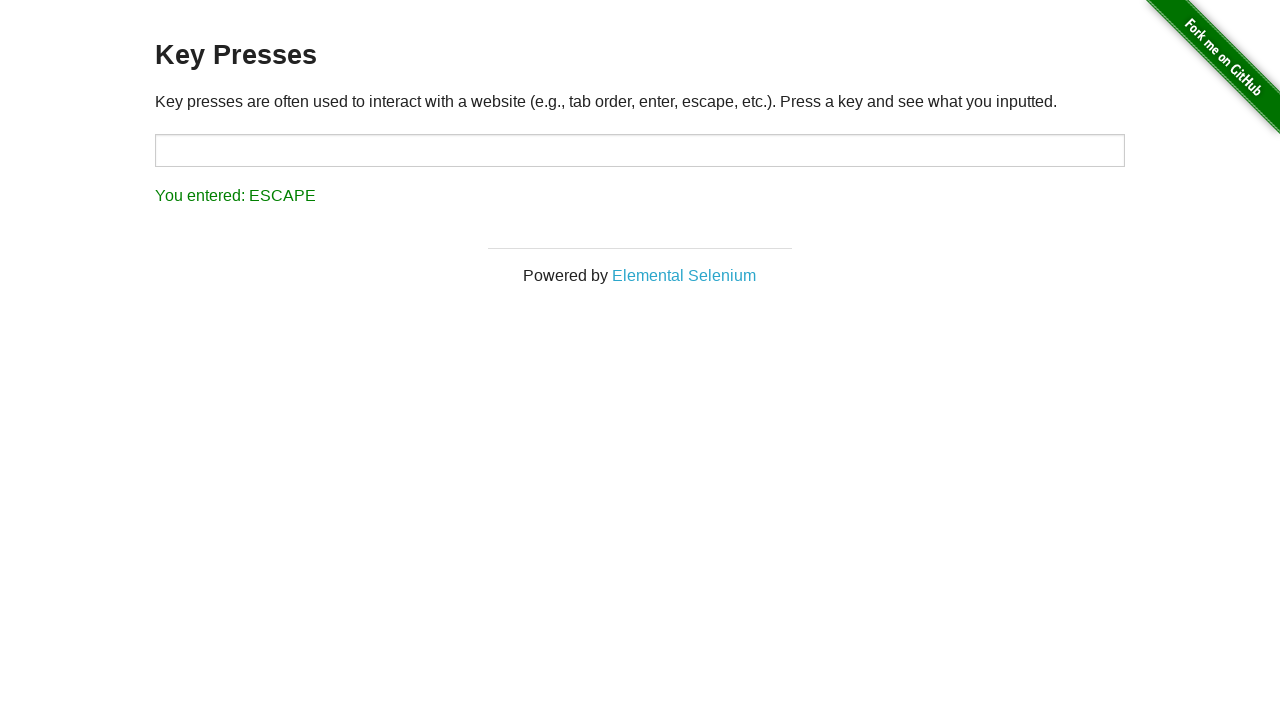

Result element appeared after Escape key press
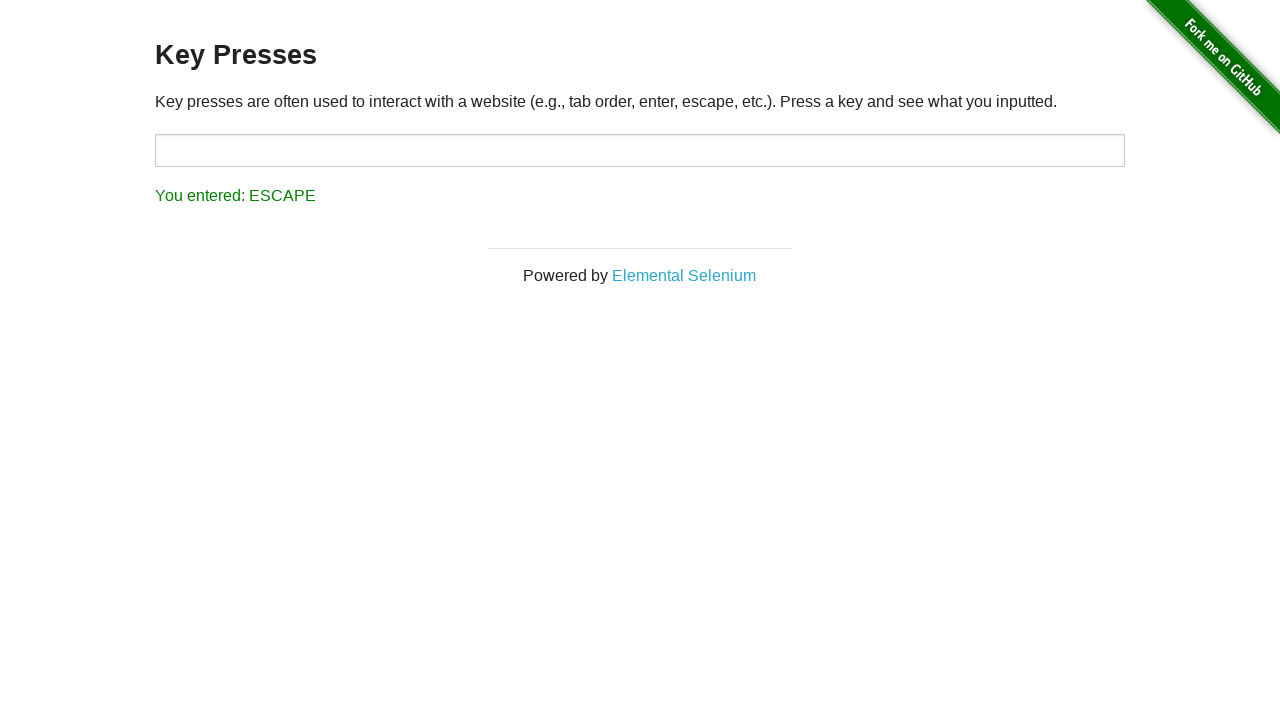

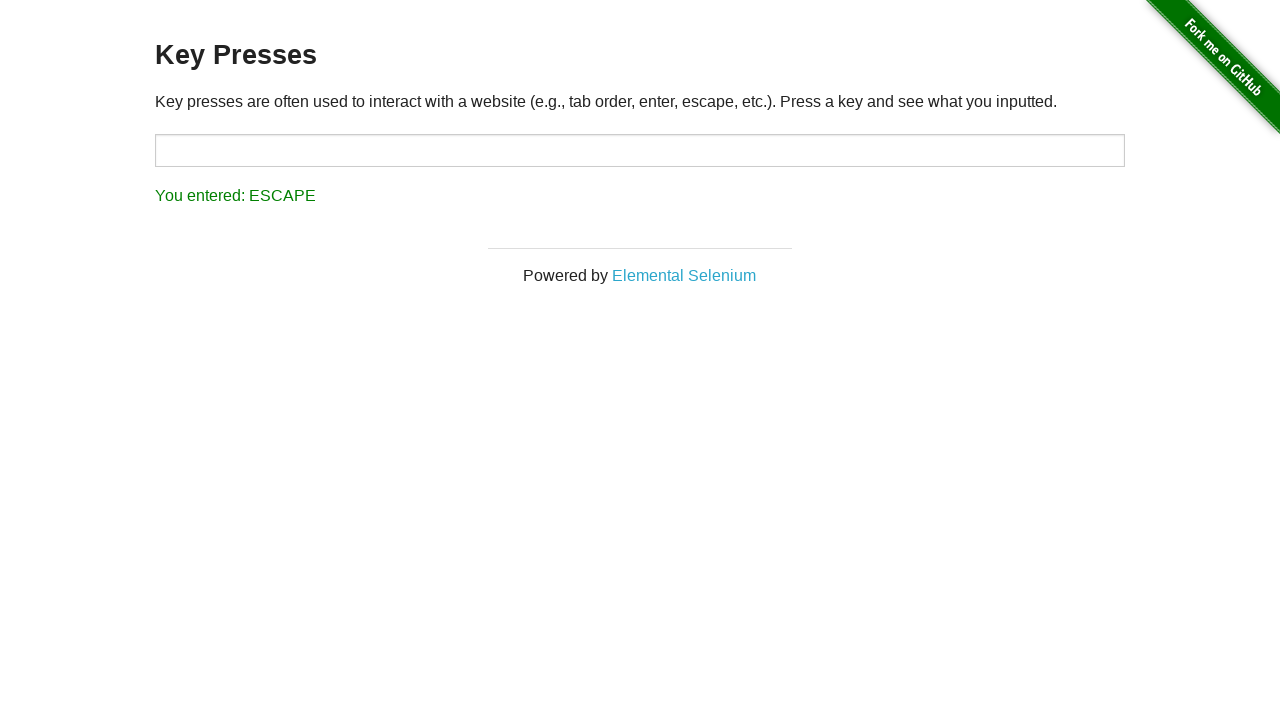